Selects an option from a dropdown menu

Starting URL: https://demoqa.com/select-menu

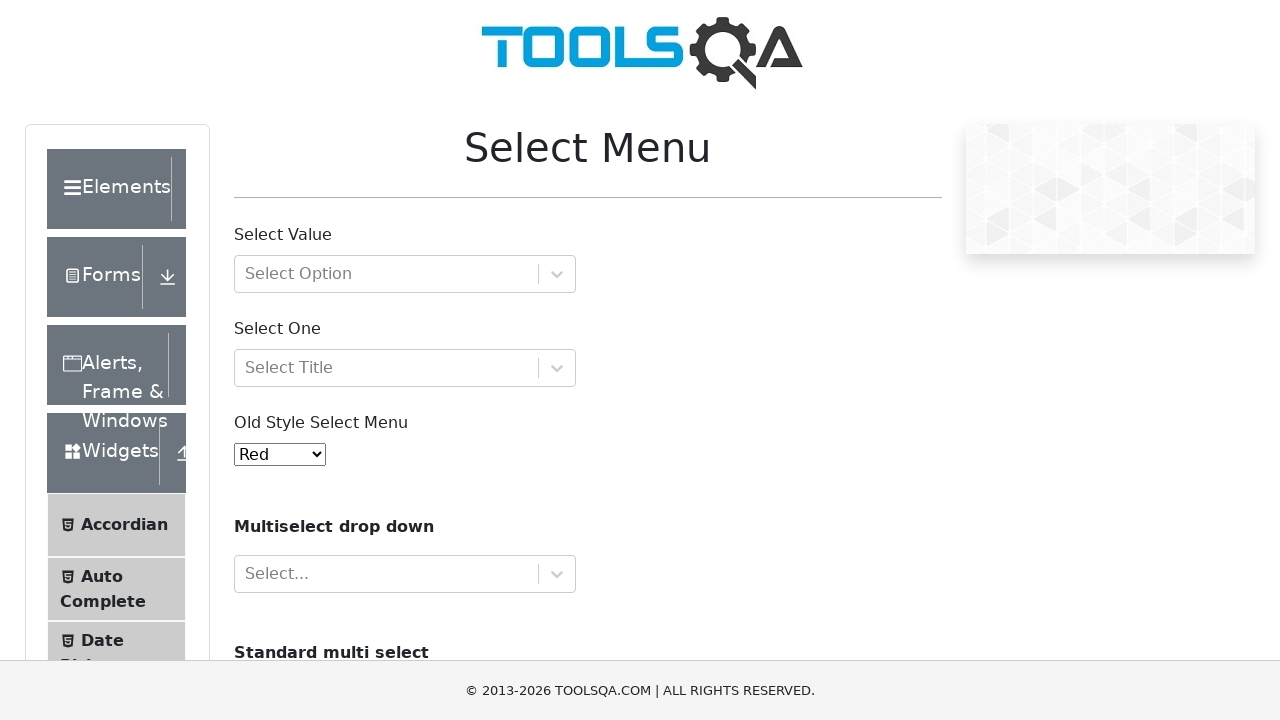

Navigated to Select Menu page
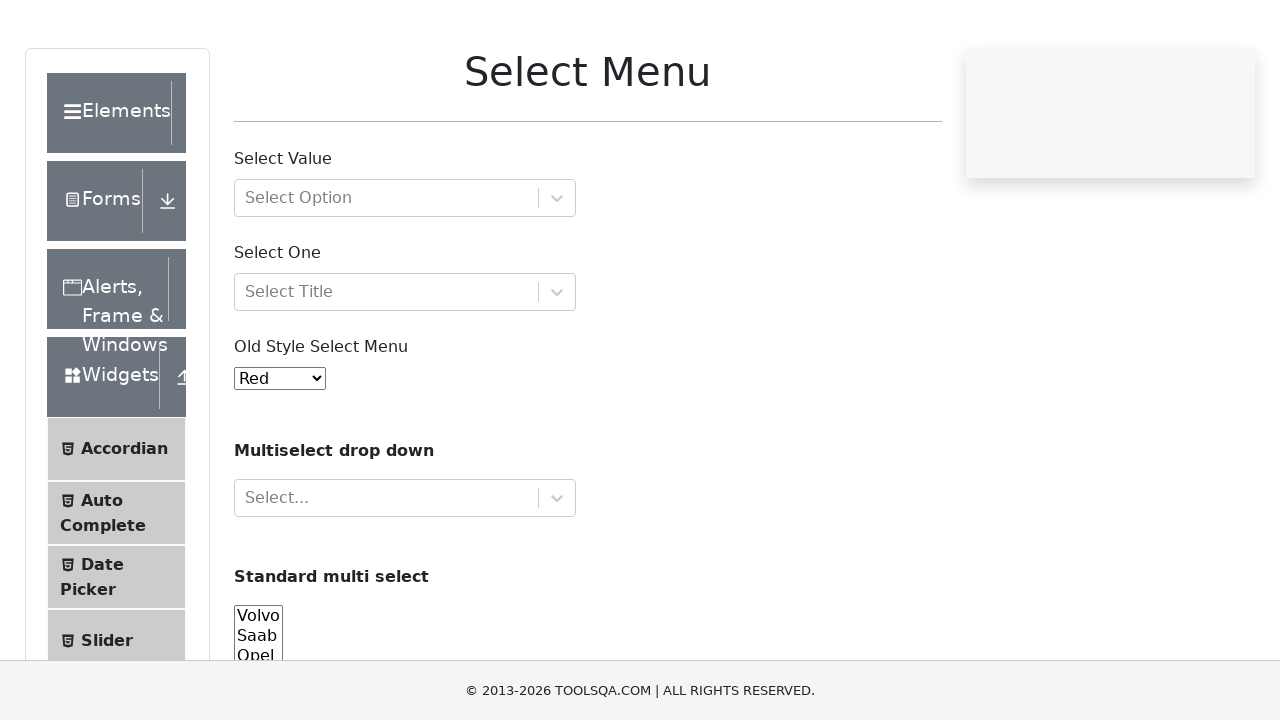

Selected option with value '3' from dropdown menu on #oldSelectMenu
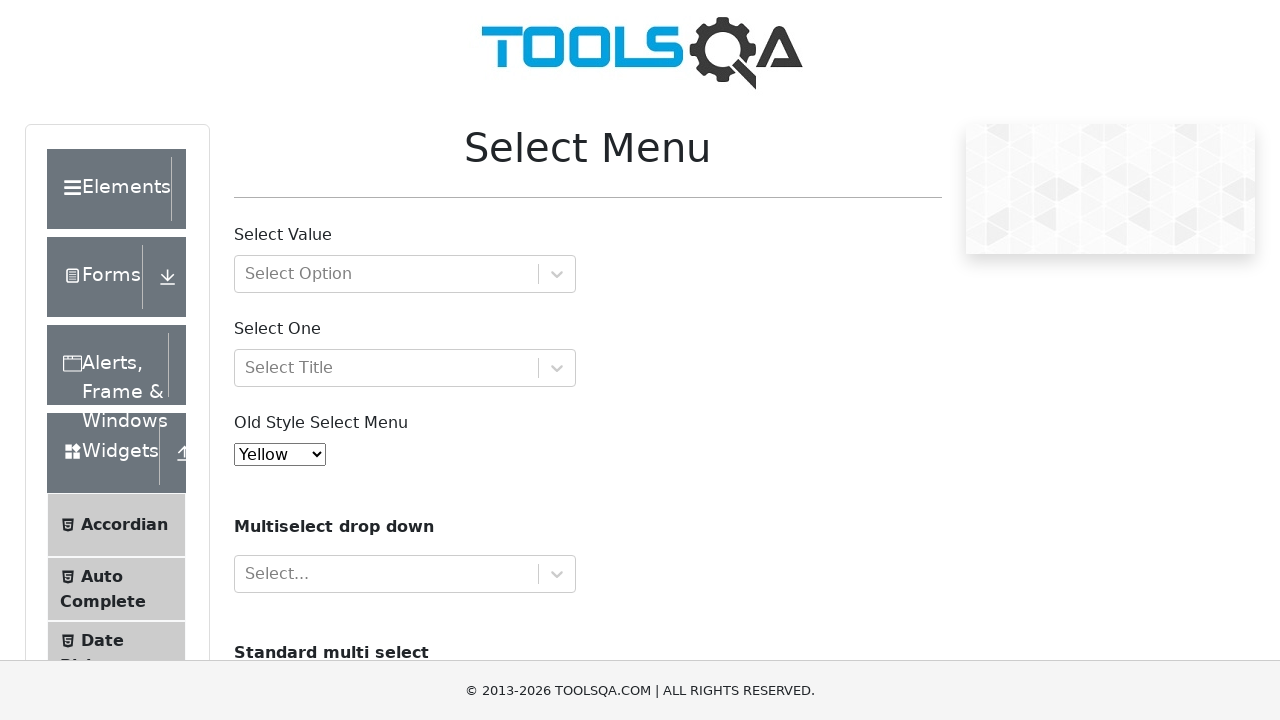

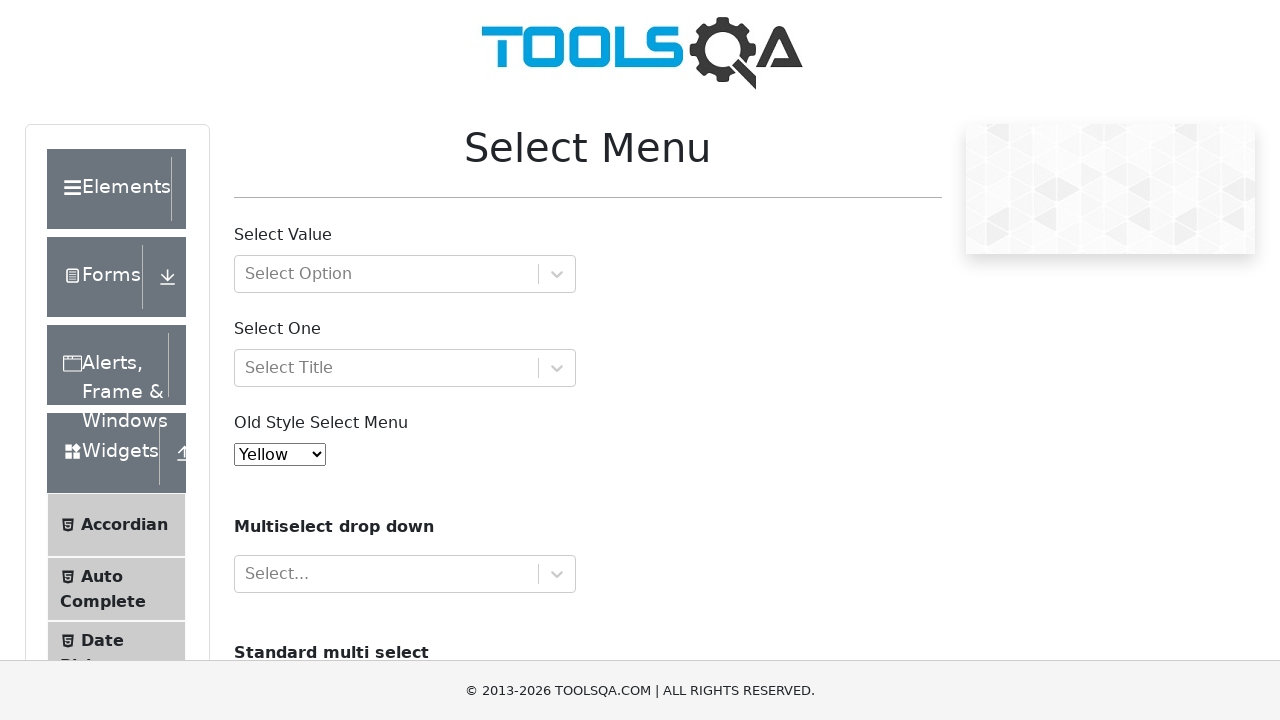